Tests the product review feature by navigating to a product page, filling out the review form with name, email and review text, then submitting it

Starting URL: https://www.automationexercise.com/

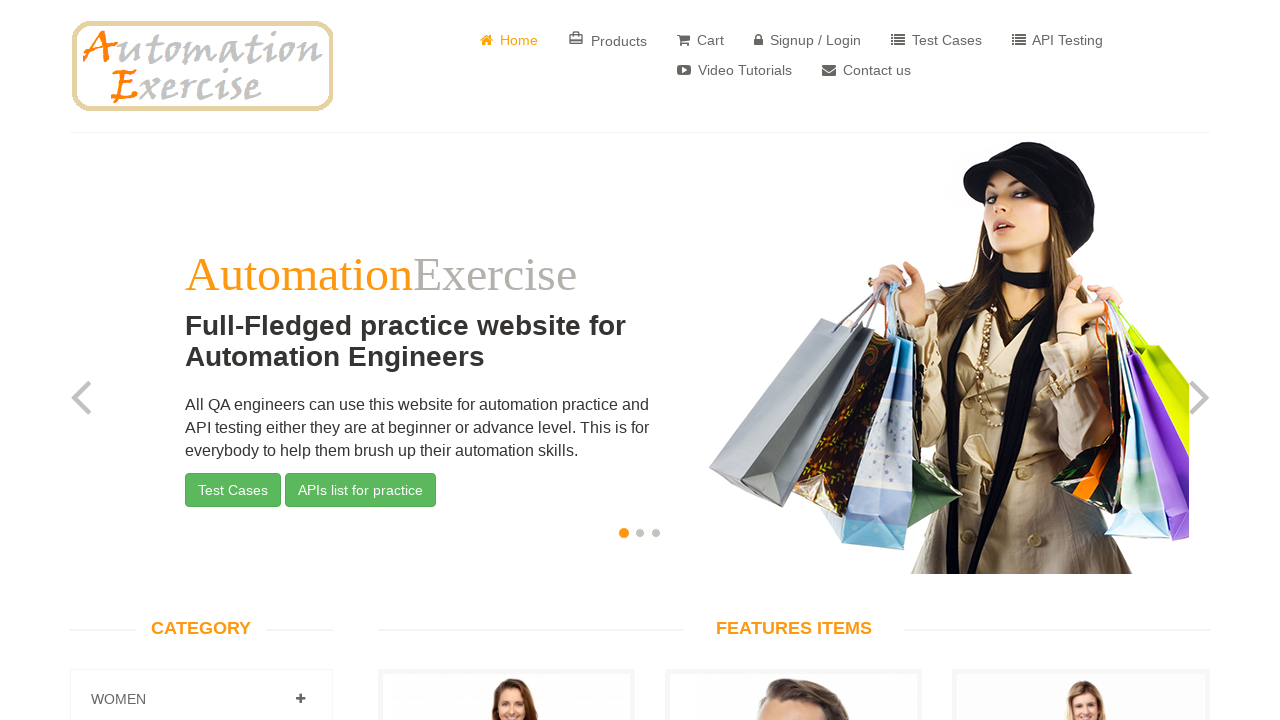

Products loaded on the page
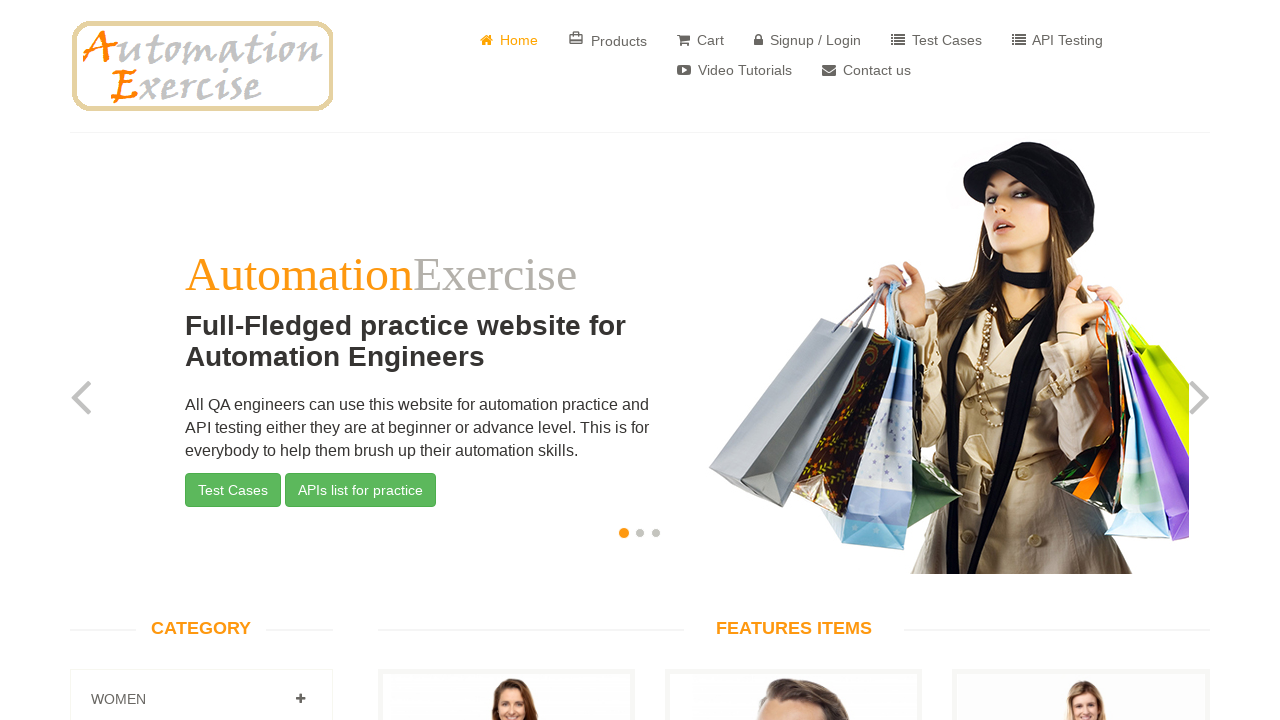

Clicked View Product link for first product at (506, 361) on a:has-text('View Product') >> nth=0
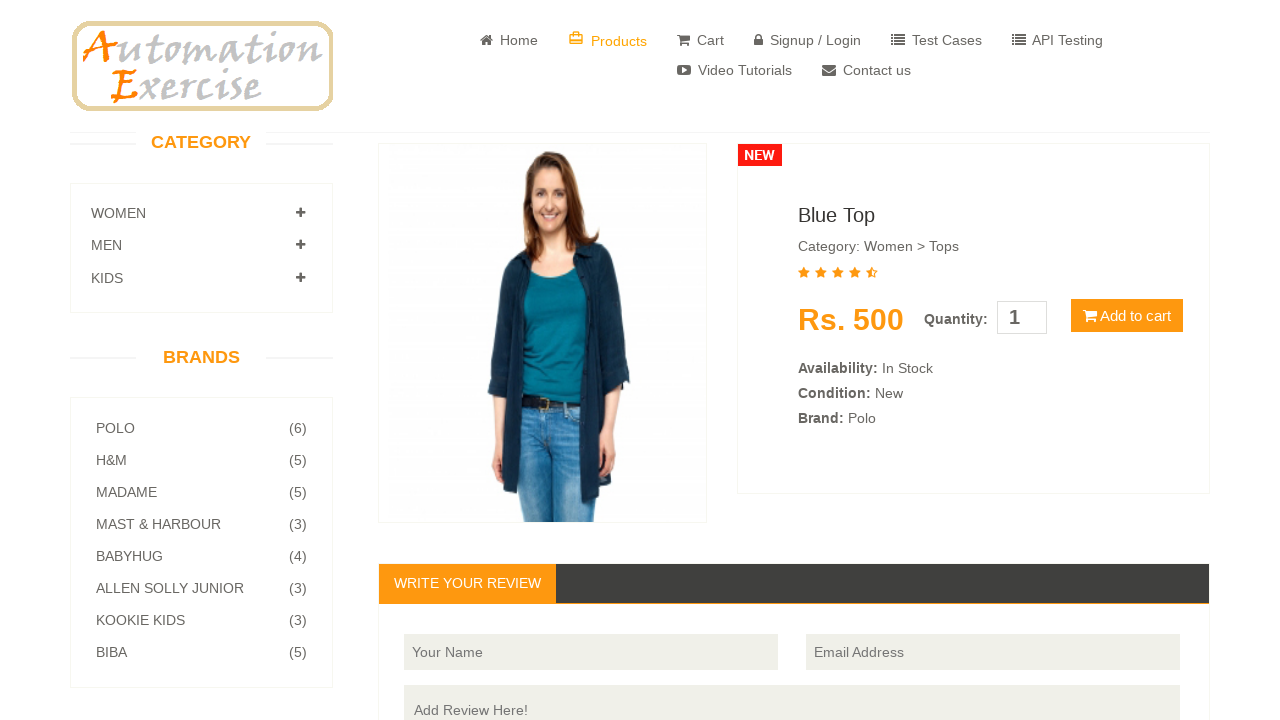

Product detail page loaded with review form visible
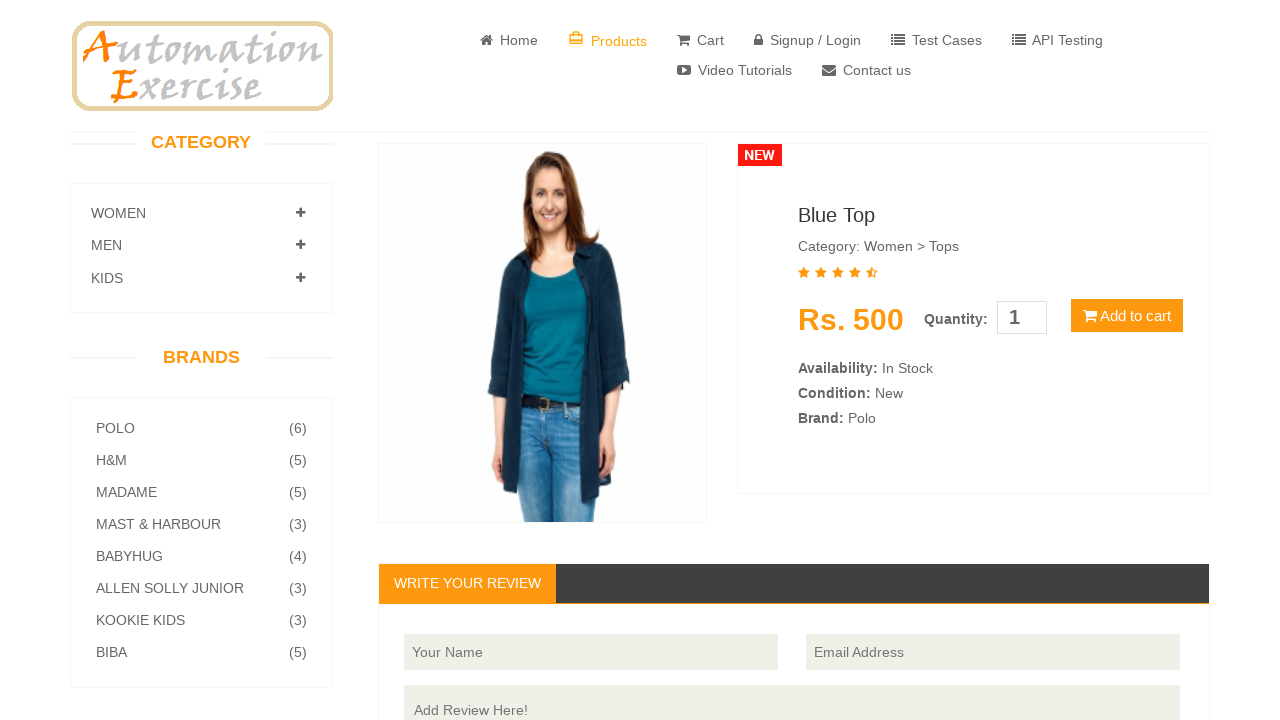

Filled reviewer name field with 'Robert' on input#name
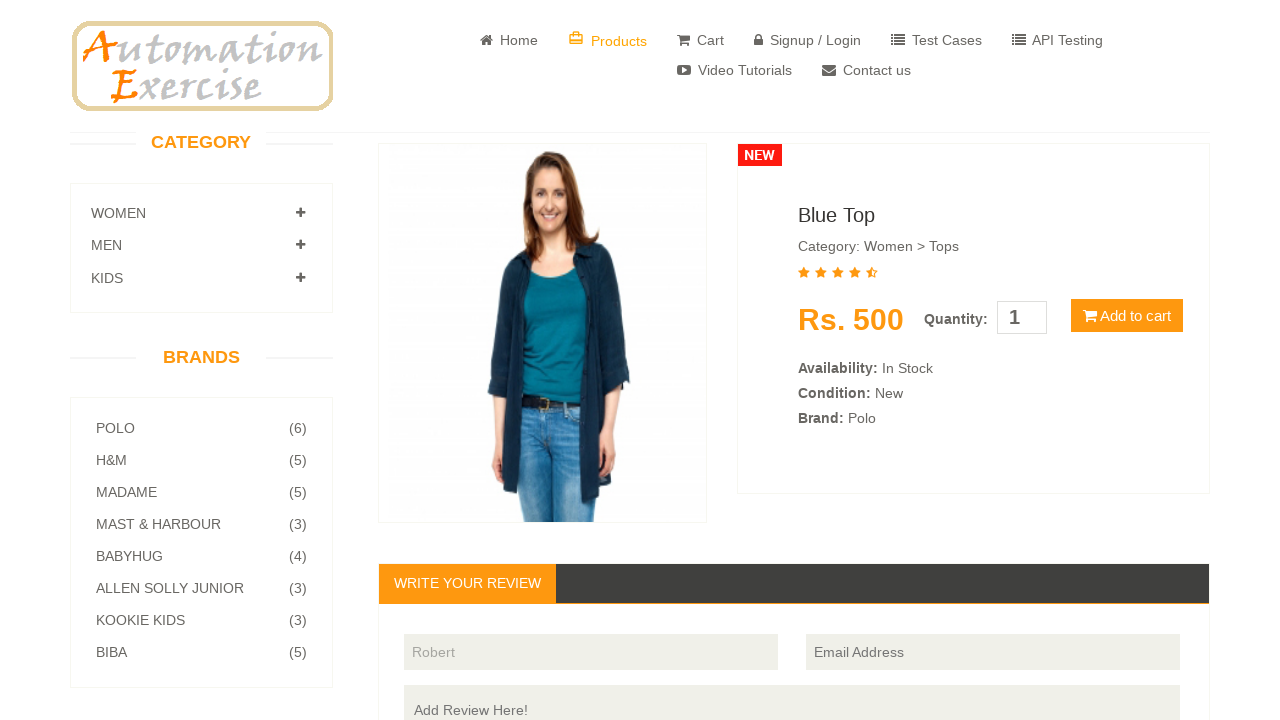

Filled reviewer email field with 'robert.smith@testmail.com' on input#email
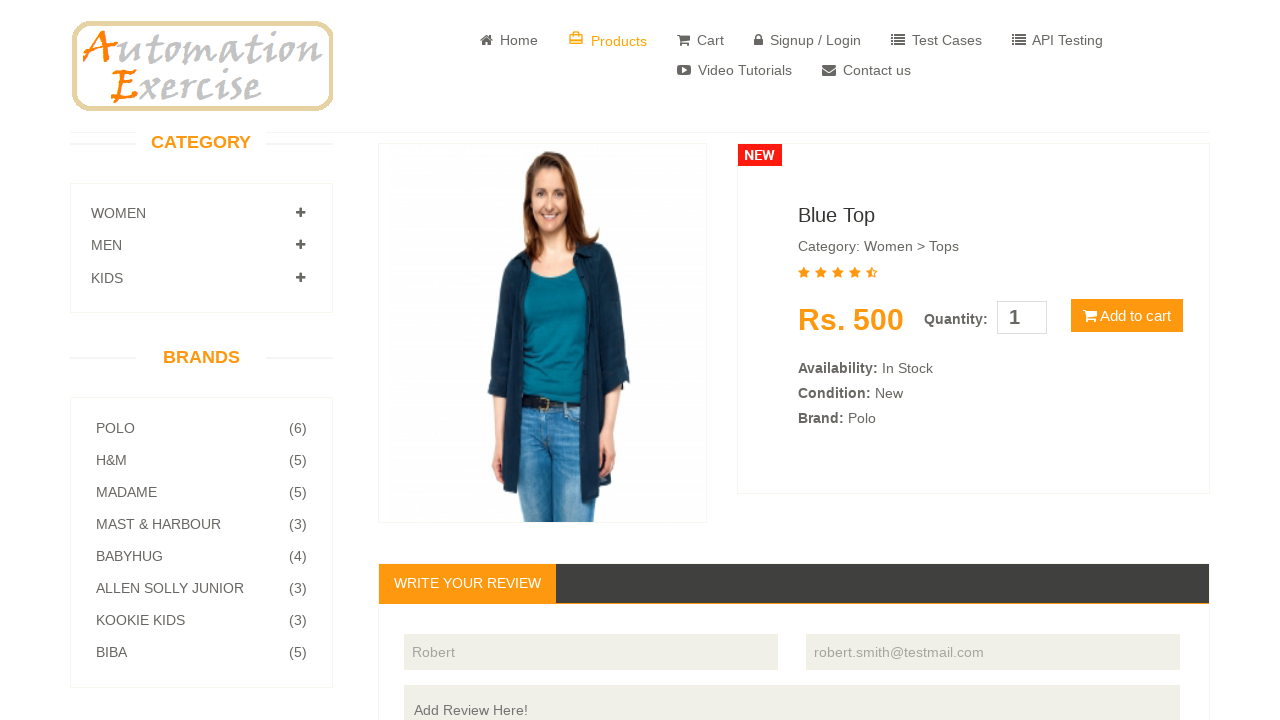

Filled review text field with product review on textarea#review
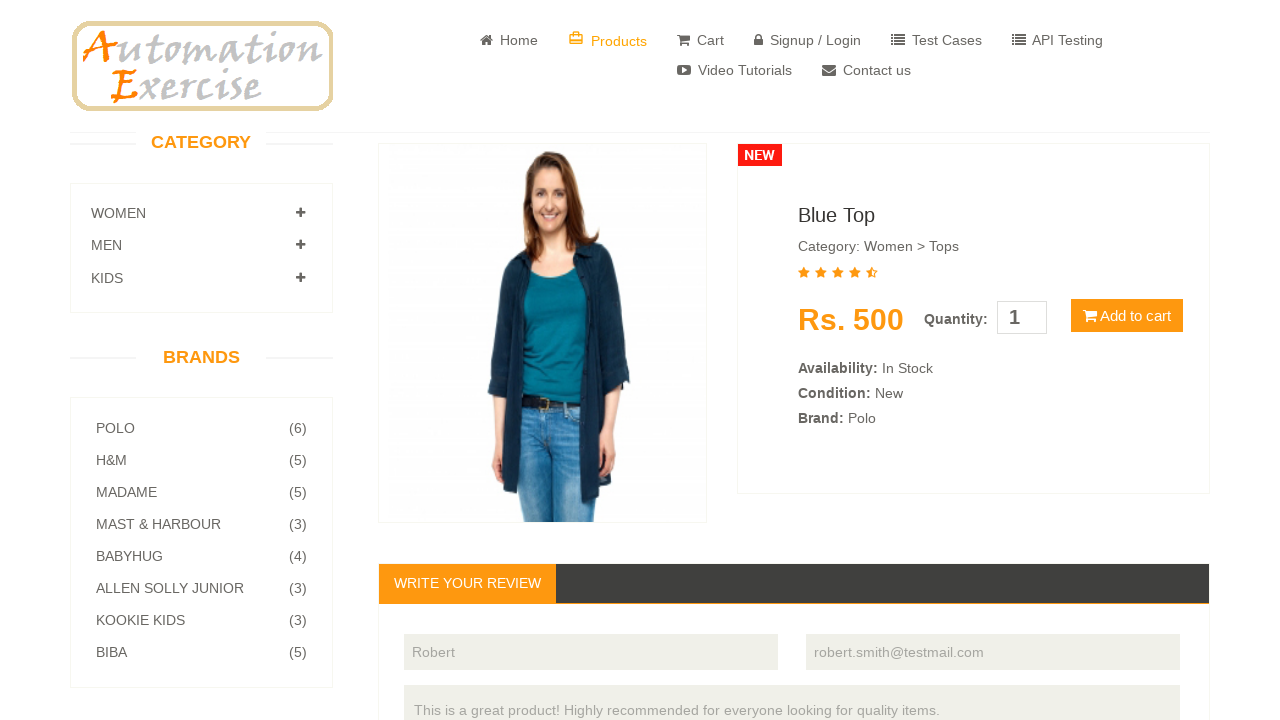

Clicked submit button to post the review at (1150, 361) on #button-review
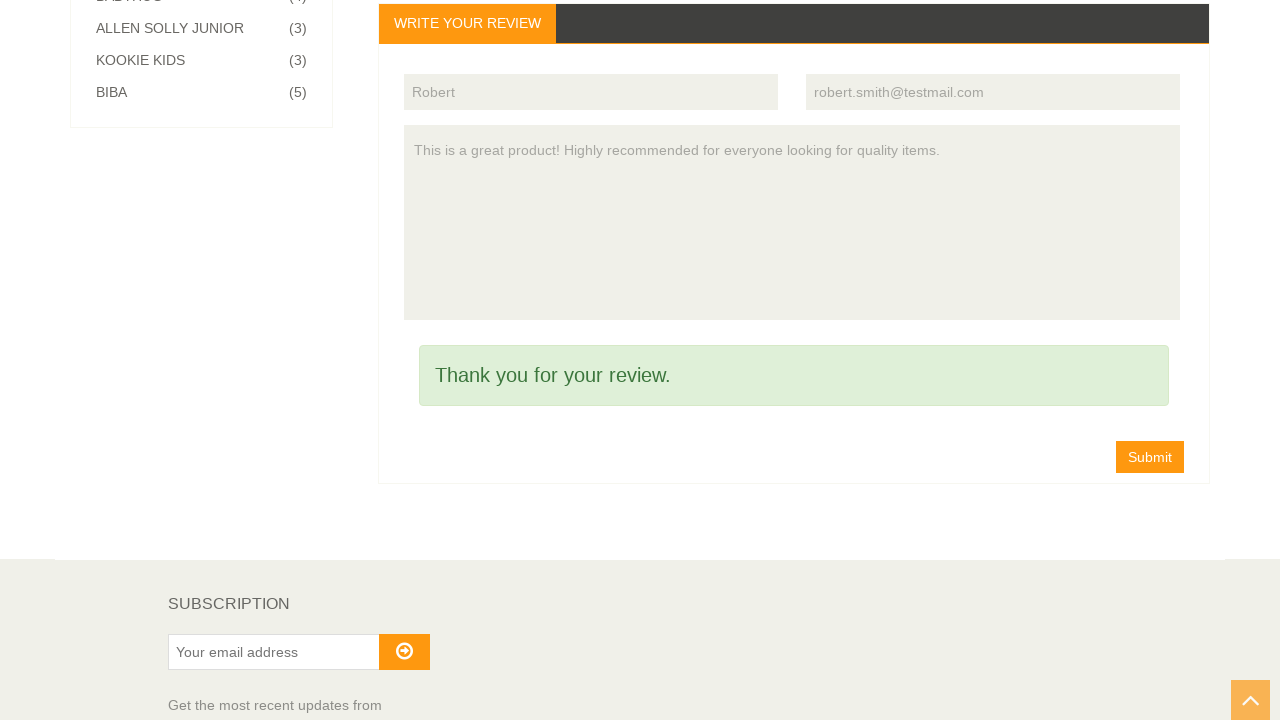

Waited for review submission to process
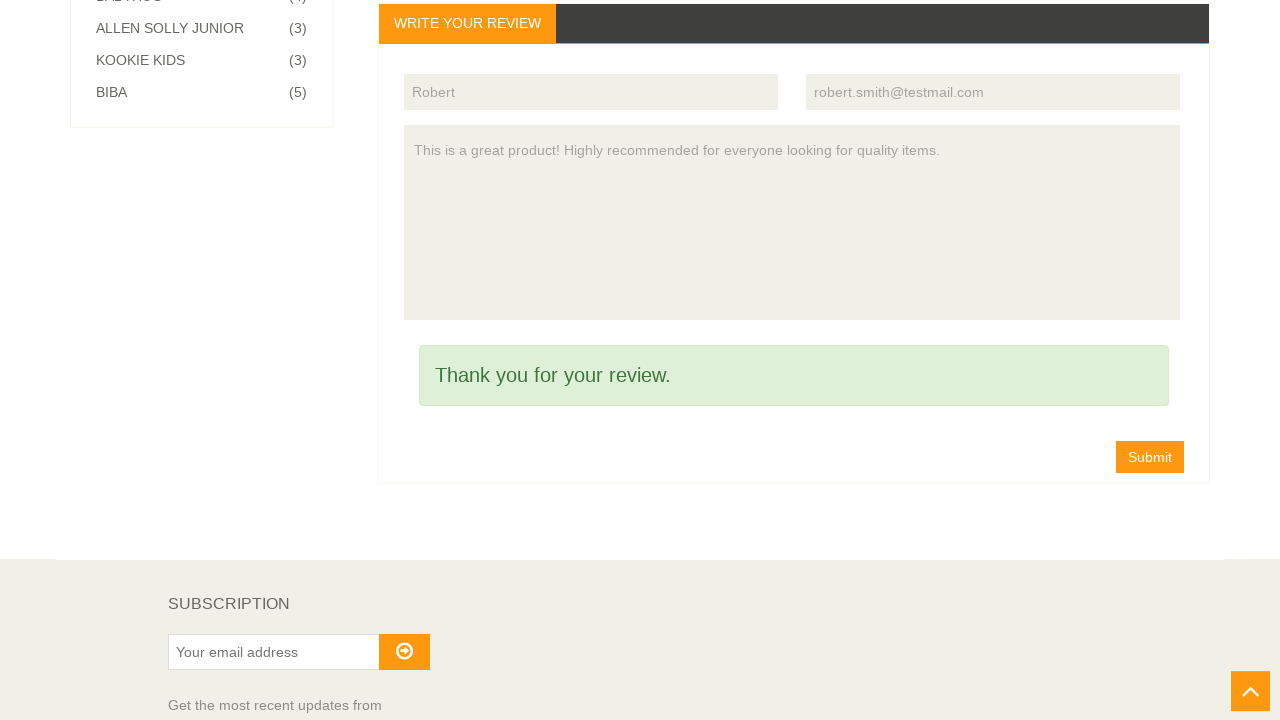

Navigated back from product detail page
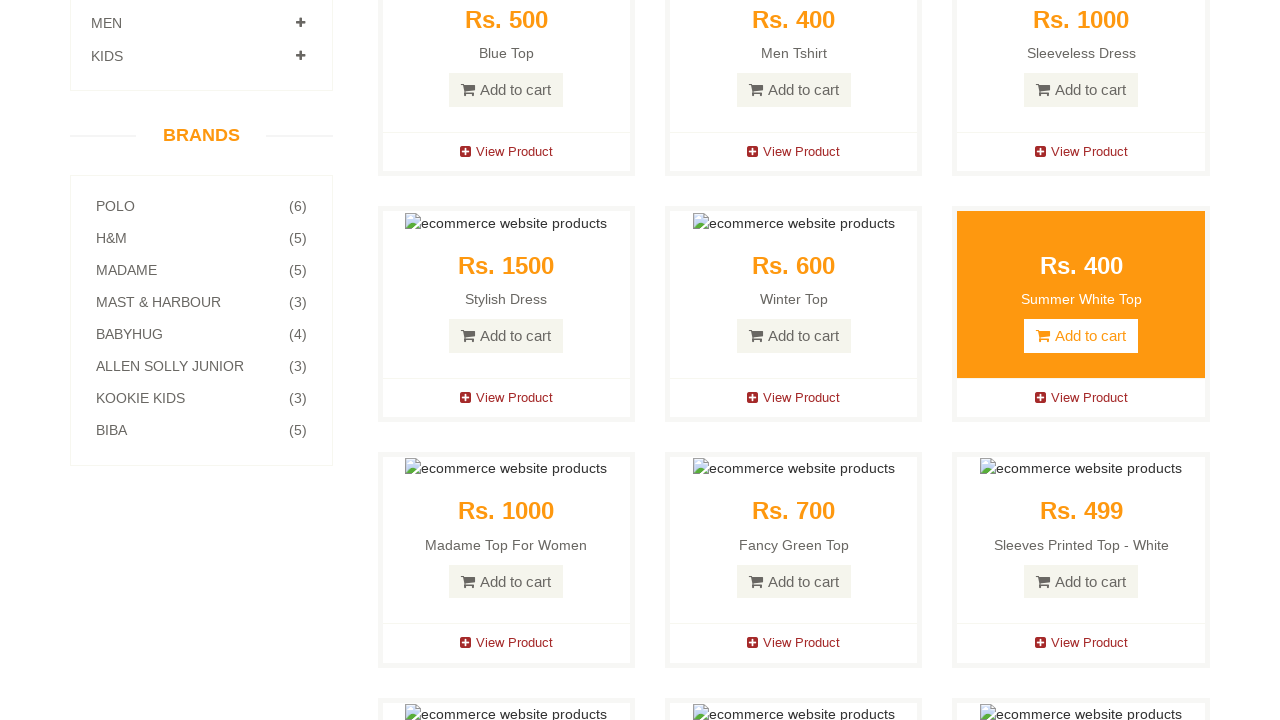

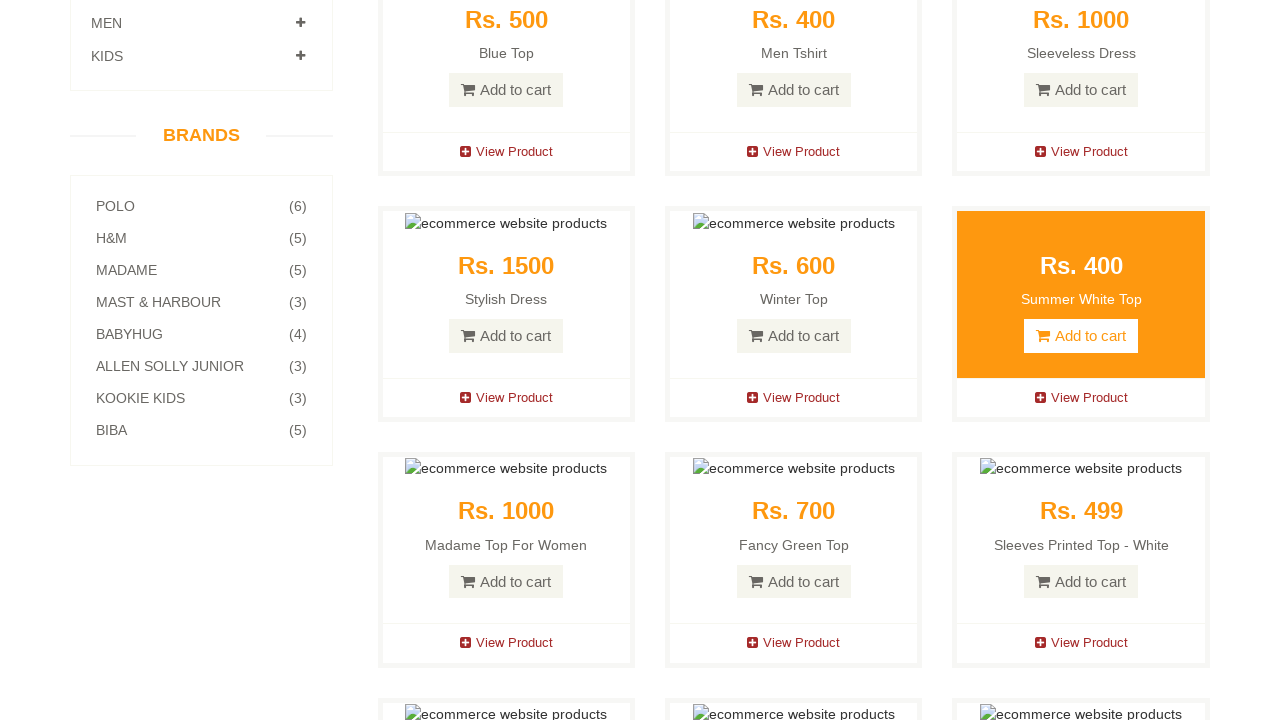